Tests clicking a documents link on the login page that opens in a new browser window/tab, then reads content from the new page

Starting URL: https://rahulshettyacademy.com/loginpagePractise/

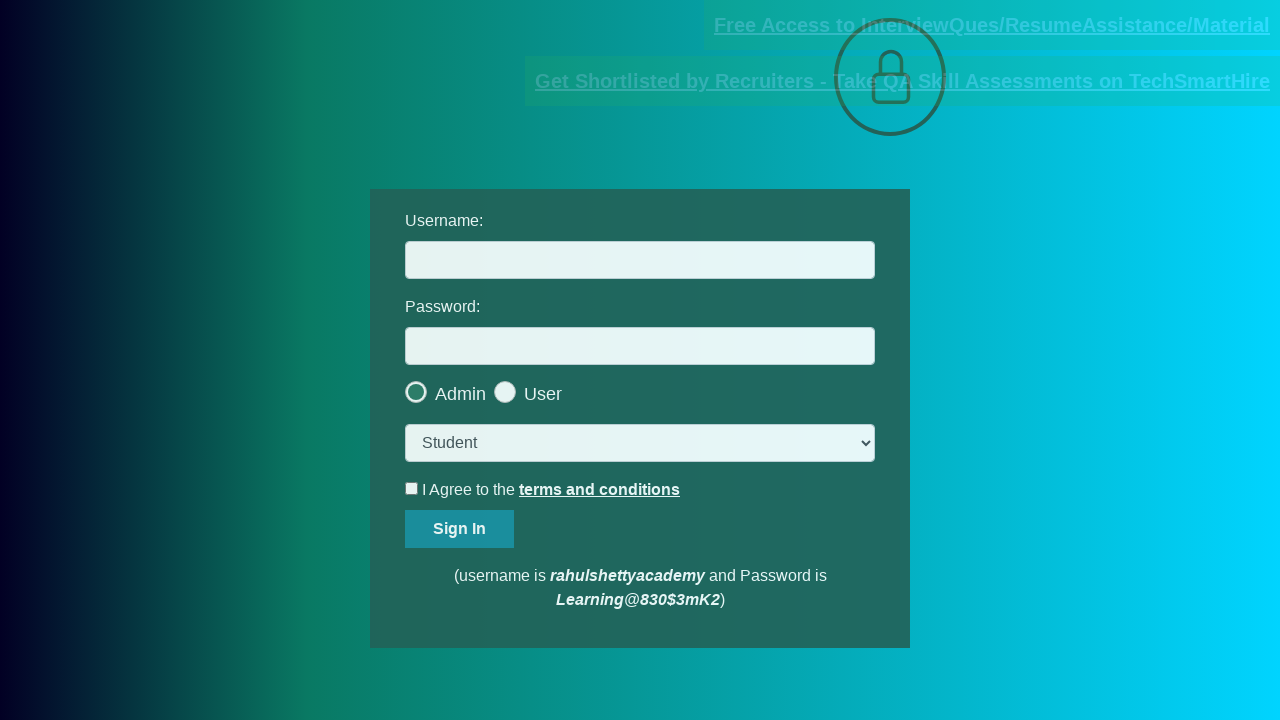

Clicked documents request link to open new window at (992, 25) on [href*='documents-request']
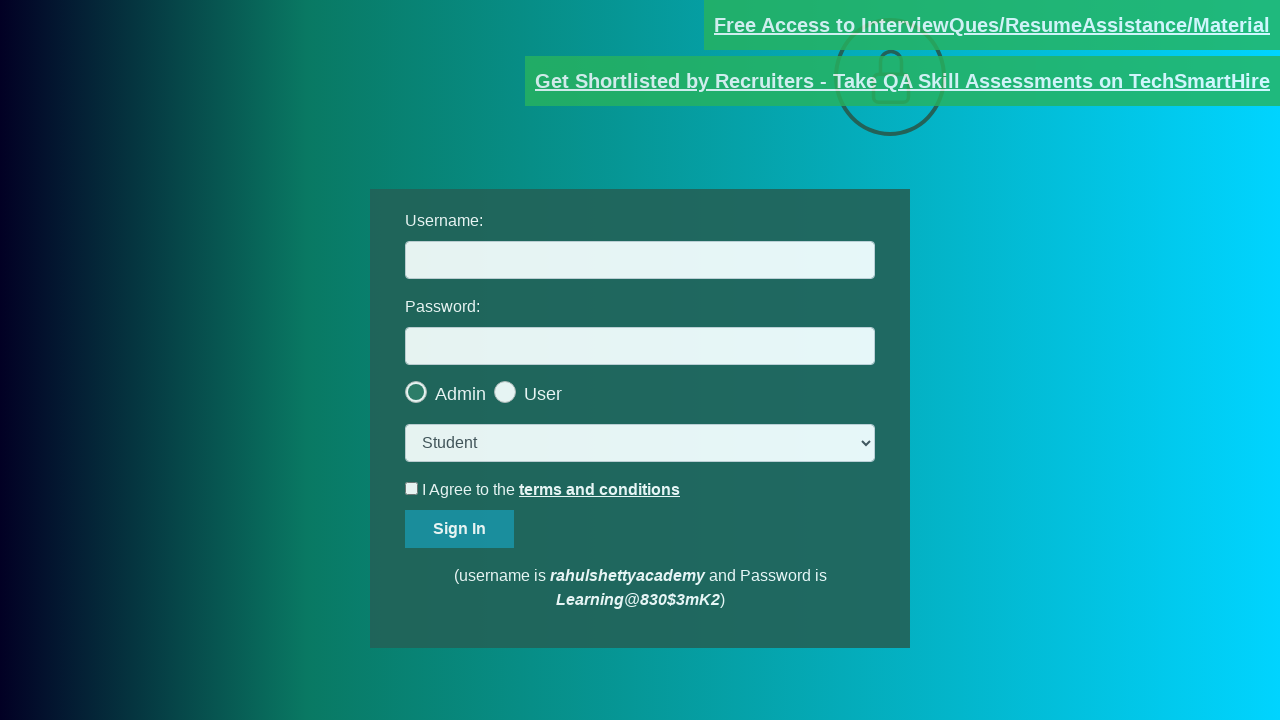

Captured new page/window that opened
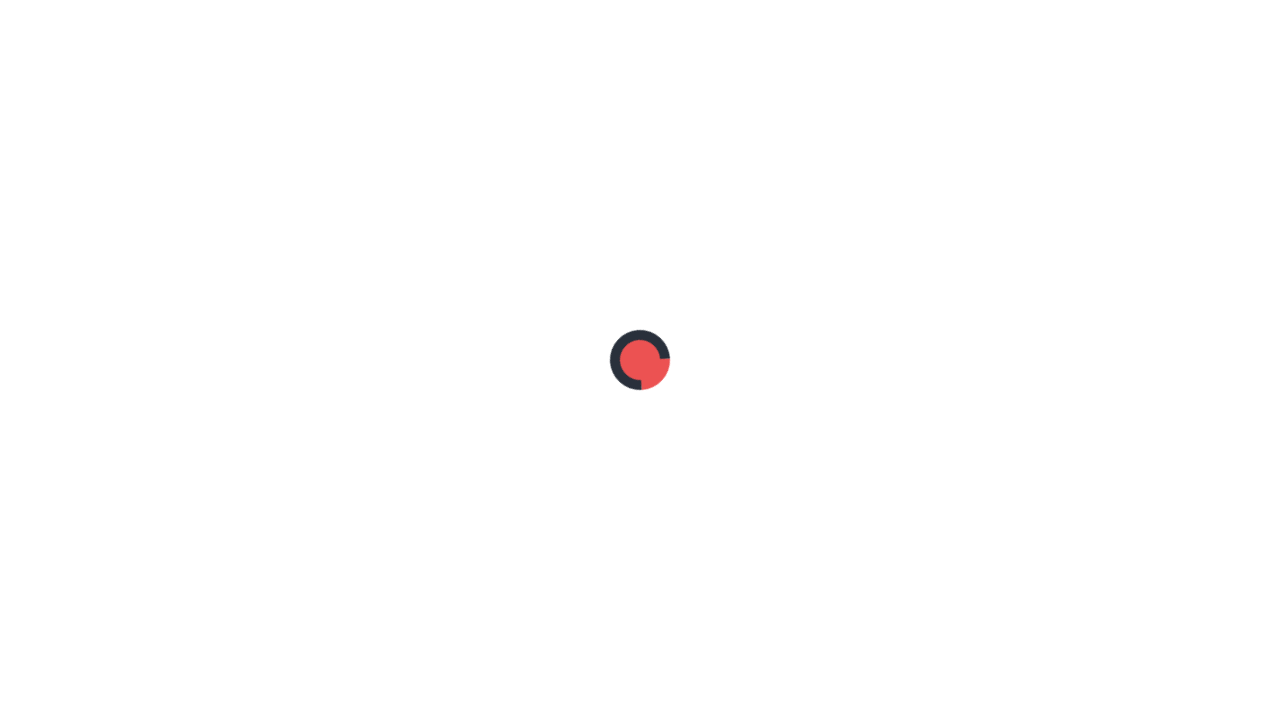

New page loaded and red paragraph content verified
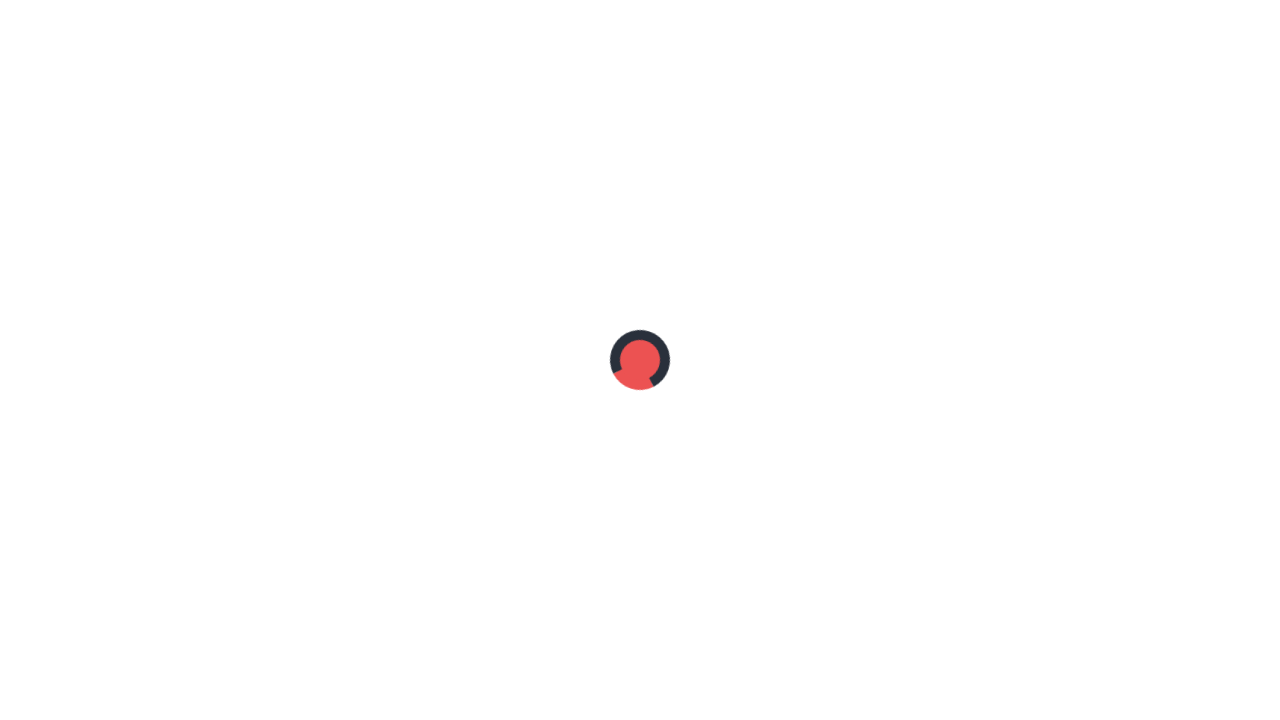

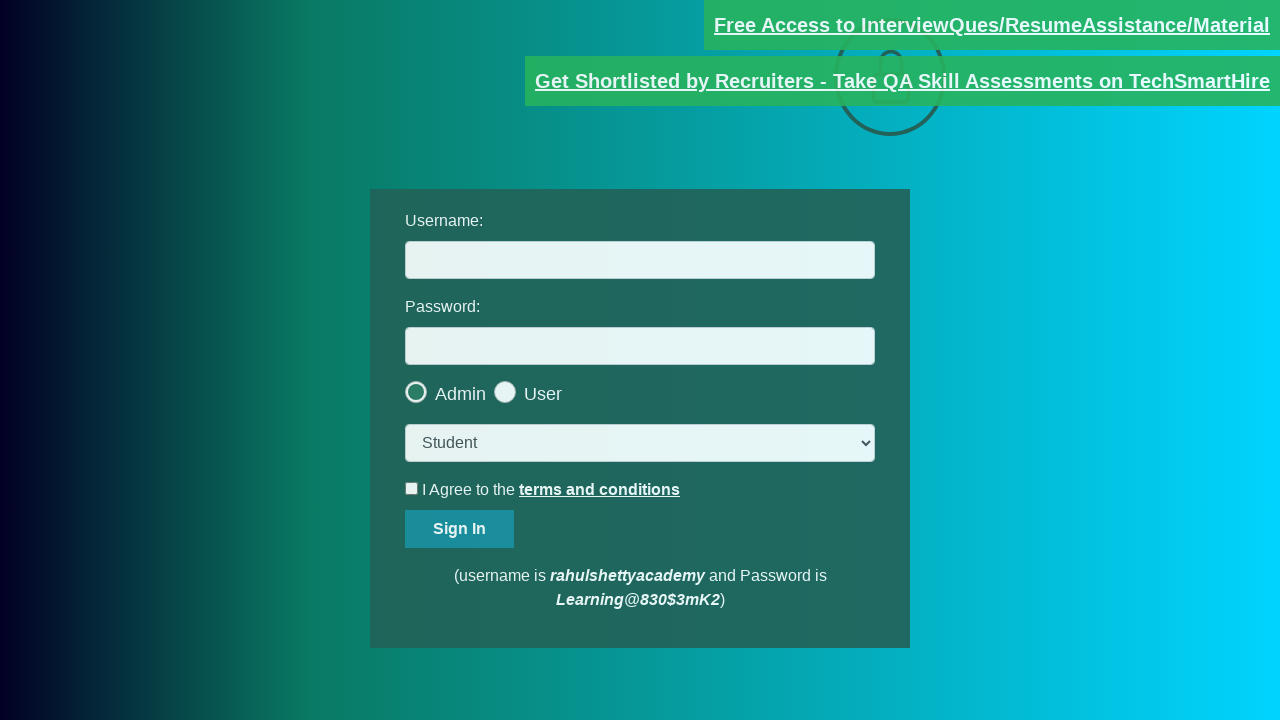